Tests drag and drop functionality by dragging a "Drag me" element and dropping it onto a "Drop here" target area, then verifying the text changes to "Dropped!"

Starting URL: https://demoqa.com/droppable

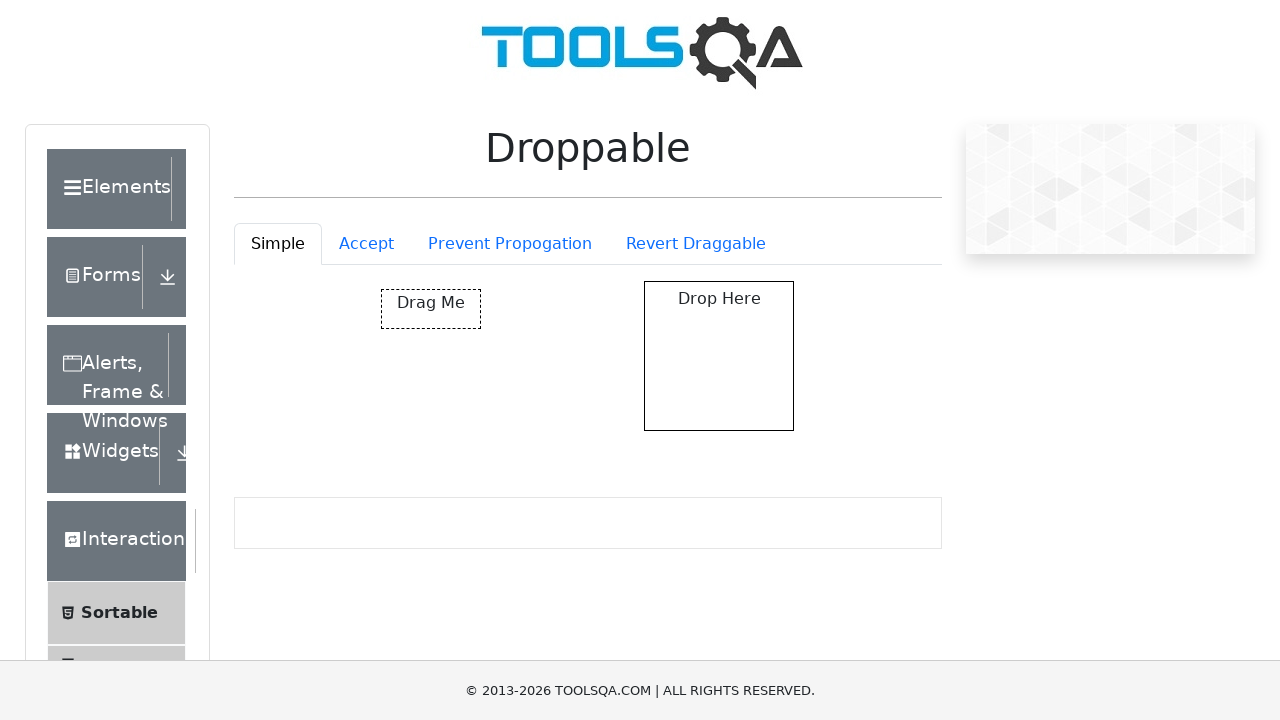

Navigated to droppable test page
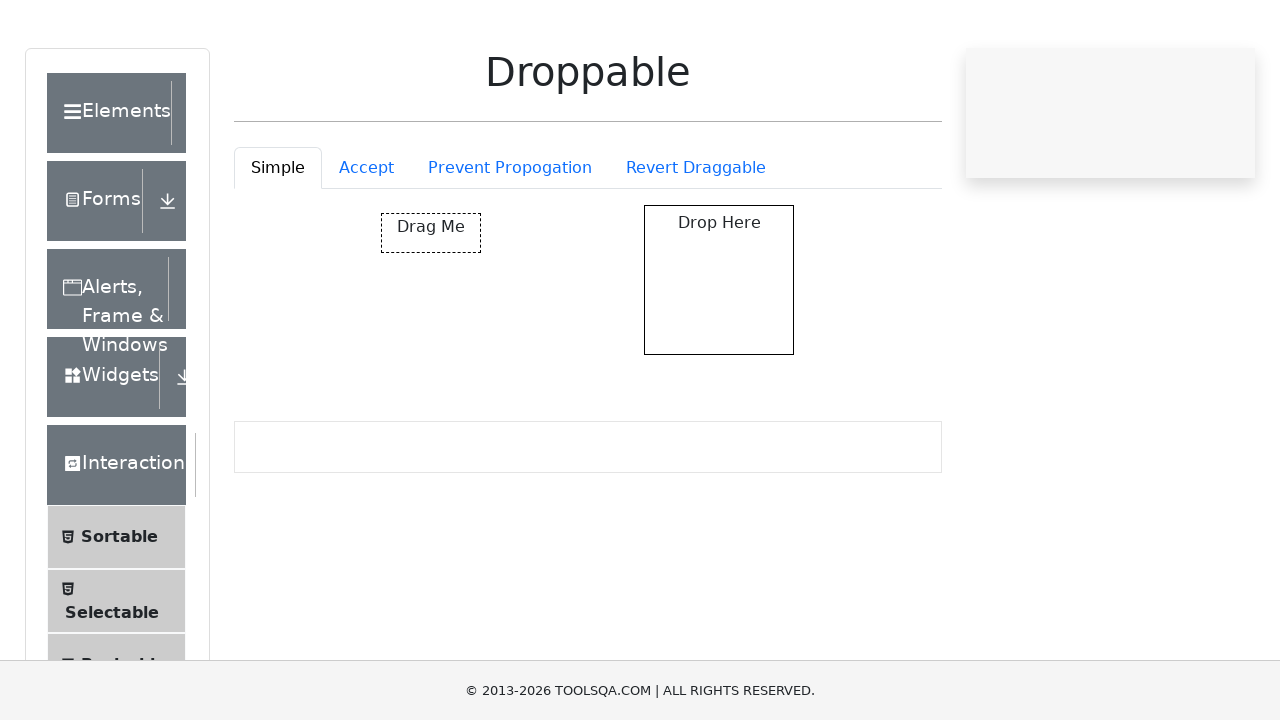

Located draggable element with id 'draggable'
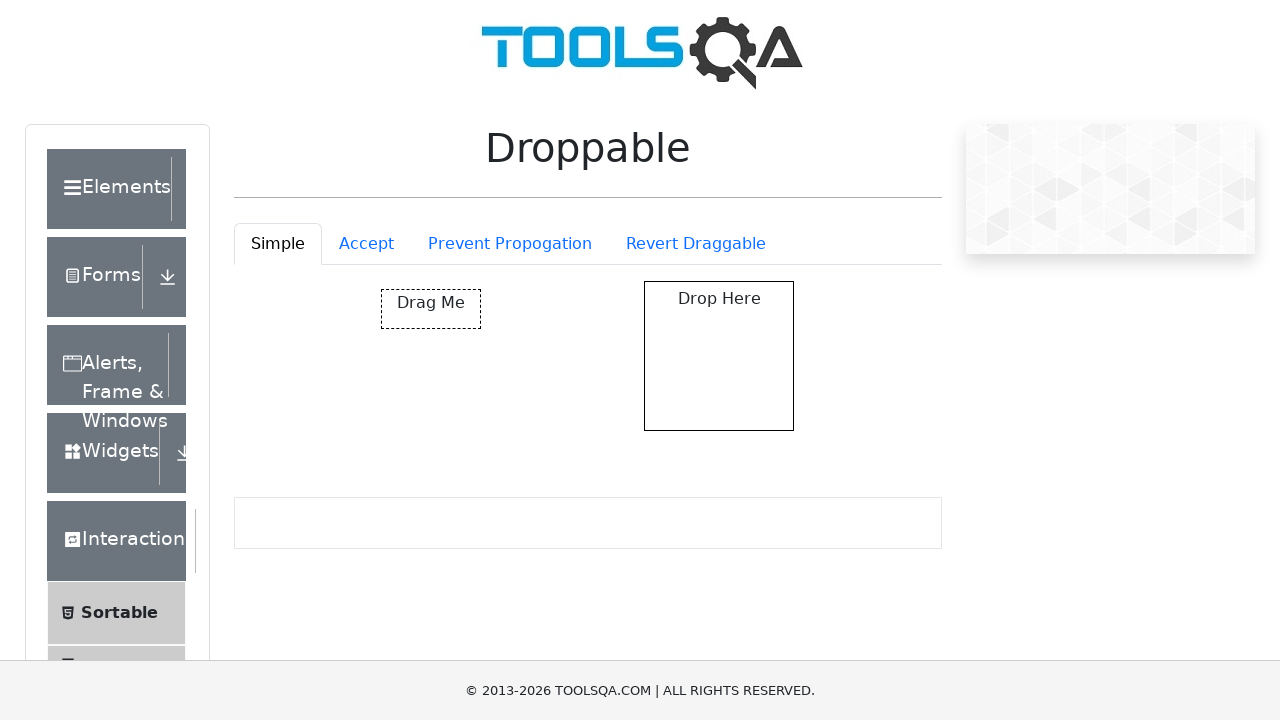

Located droppable target element with id 'droppable'
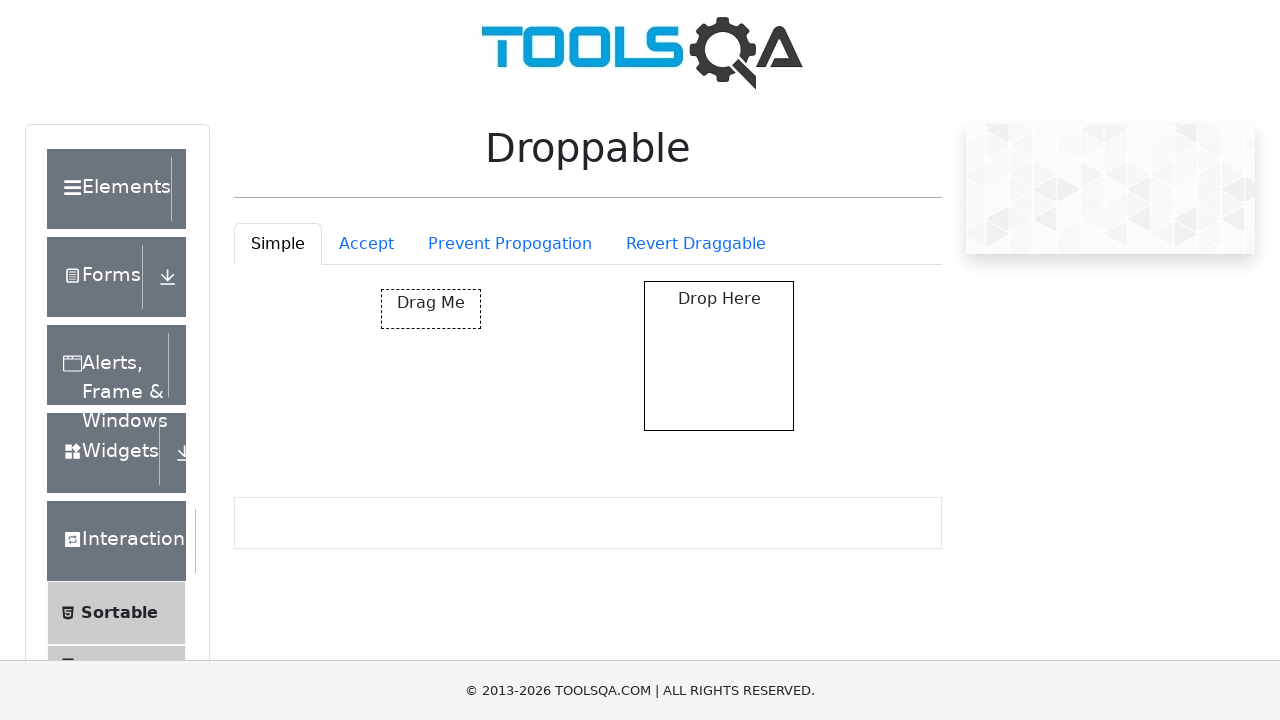

Dragged 'Drag me' element onto 'Drop here' target area at (719, 356)
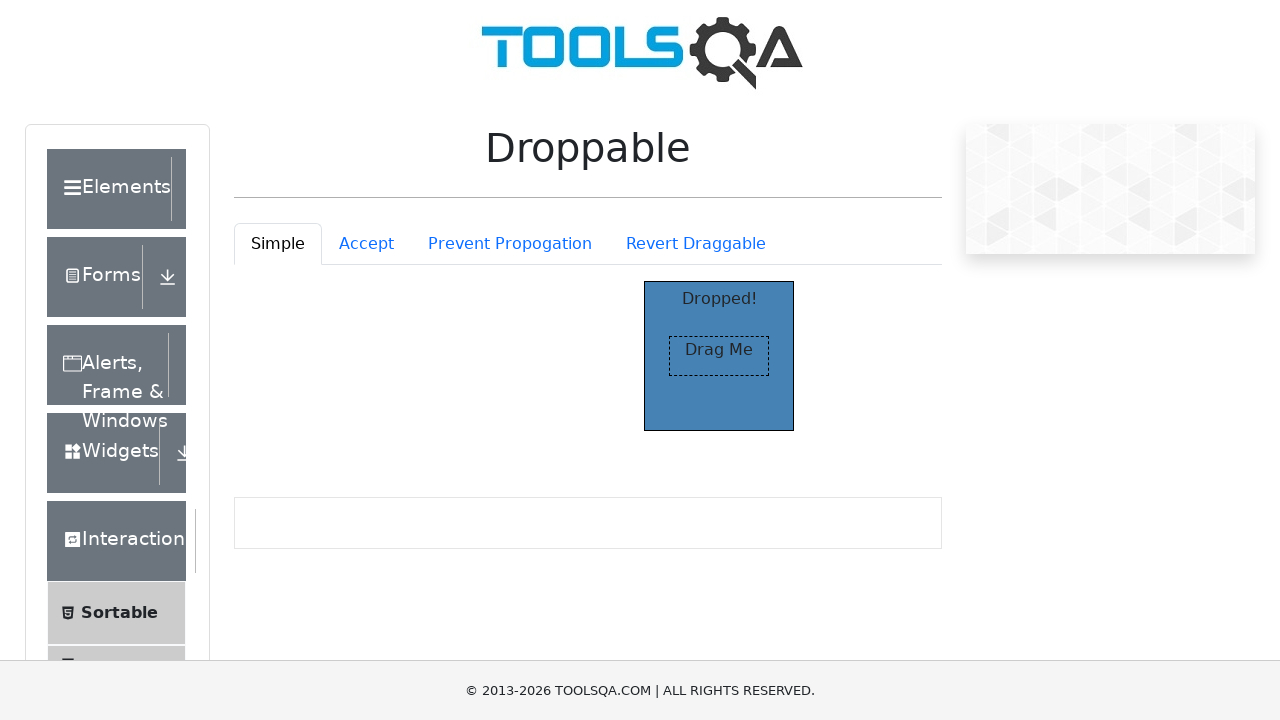

Located the 'Dropped!' confirmation text element
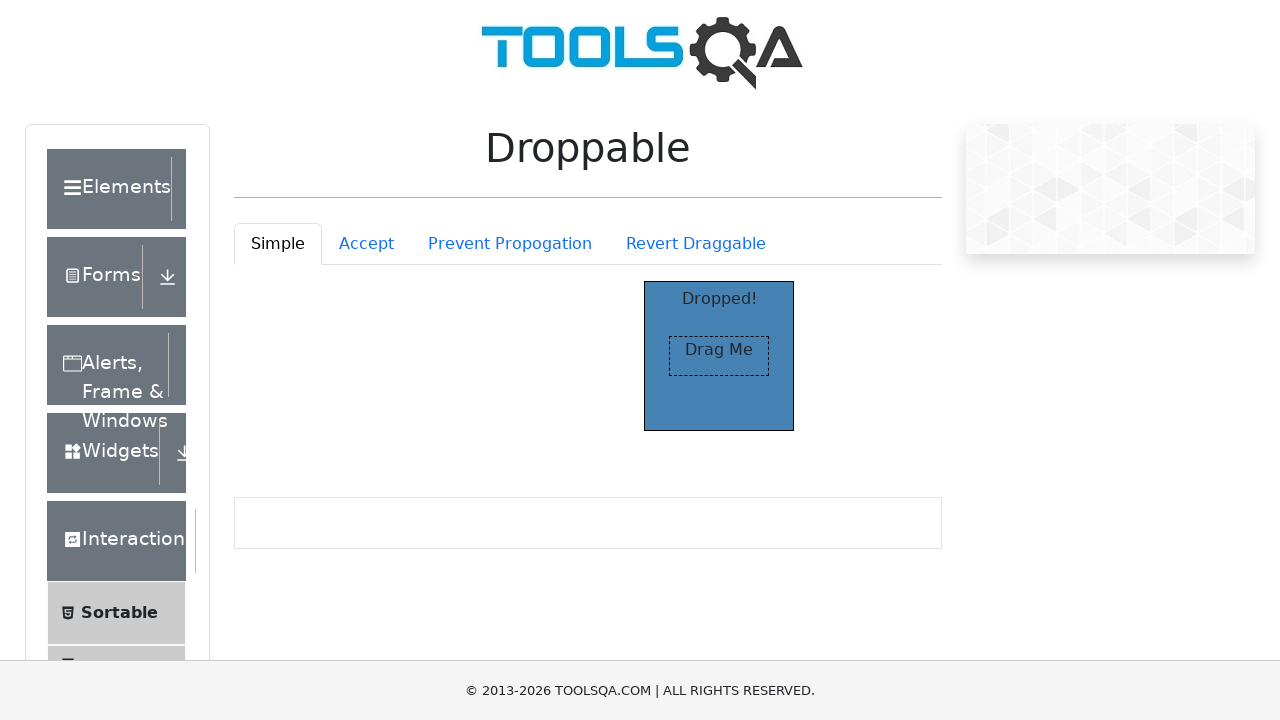

Waited for 'Dropped!' text to become visible
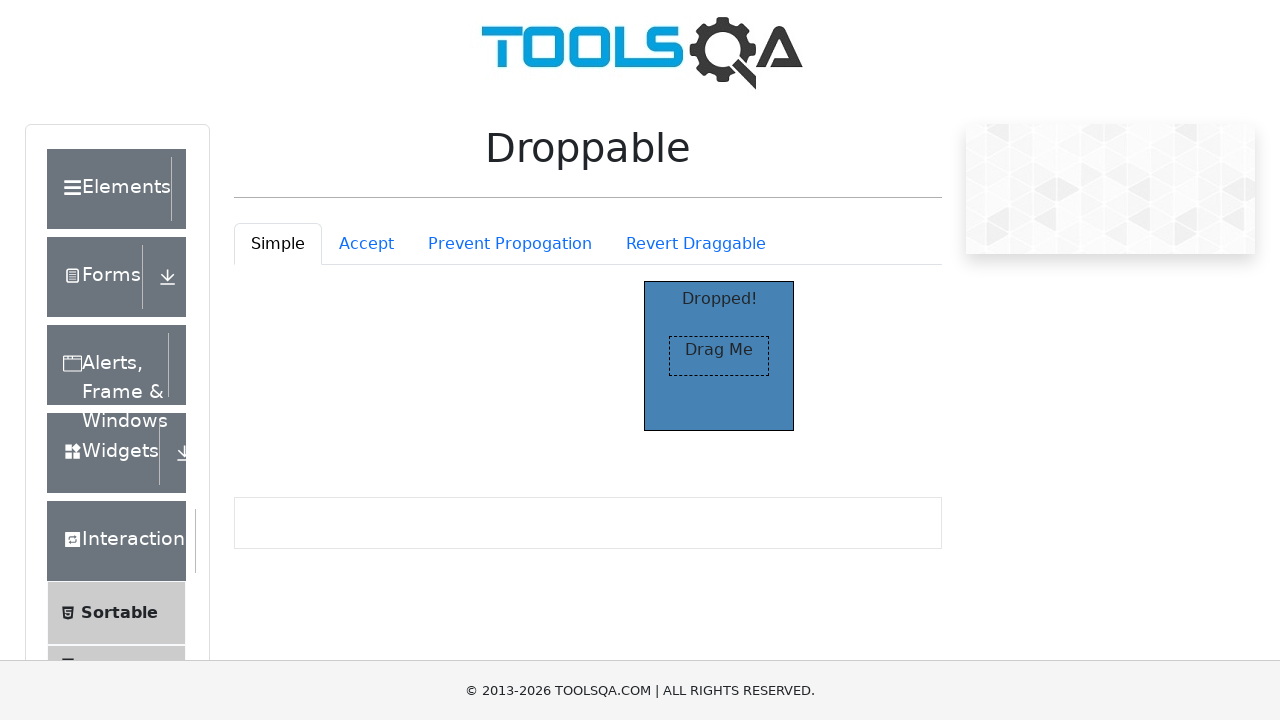

Verified that the dropped text matches 'Dropped!' — drag and drop test passed
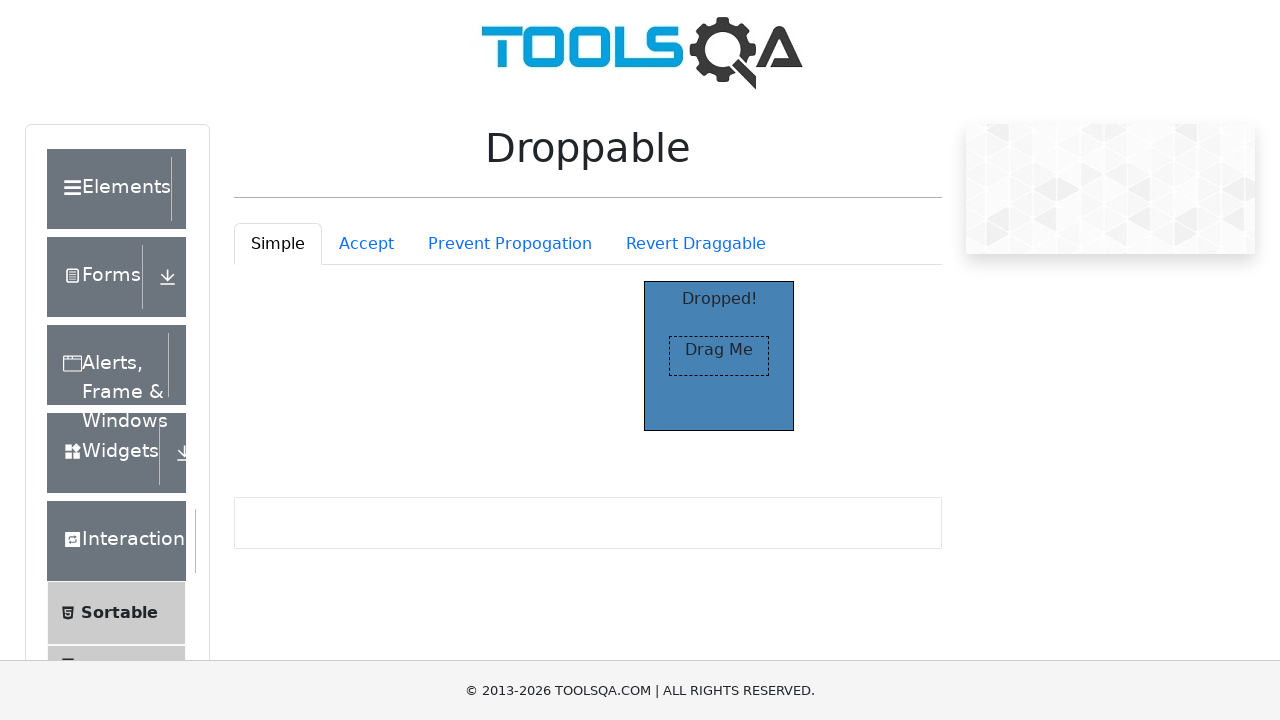

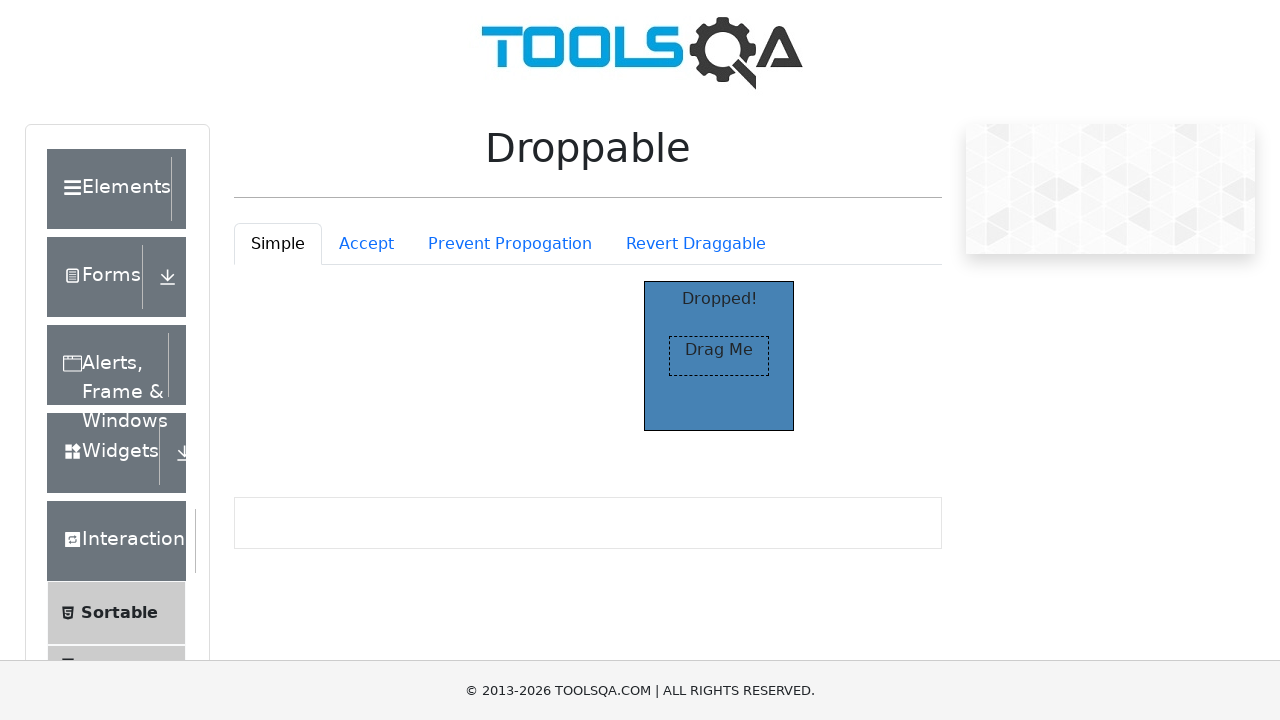